Navigates to a practice testing site and clicks on the "Web inputs" link after verifying it is enabled

Starting URL: https://practice.expandtesting.com/

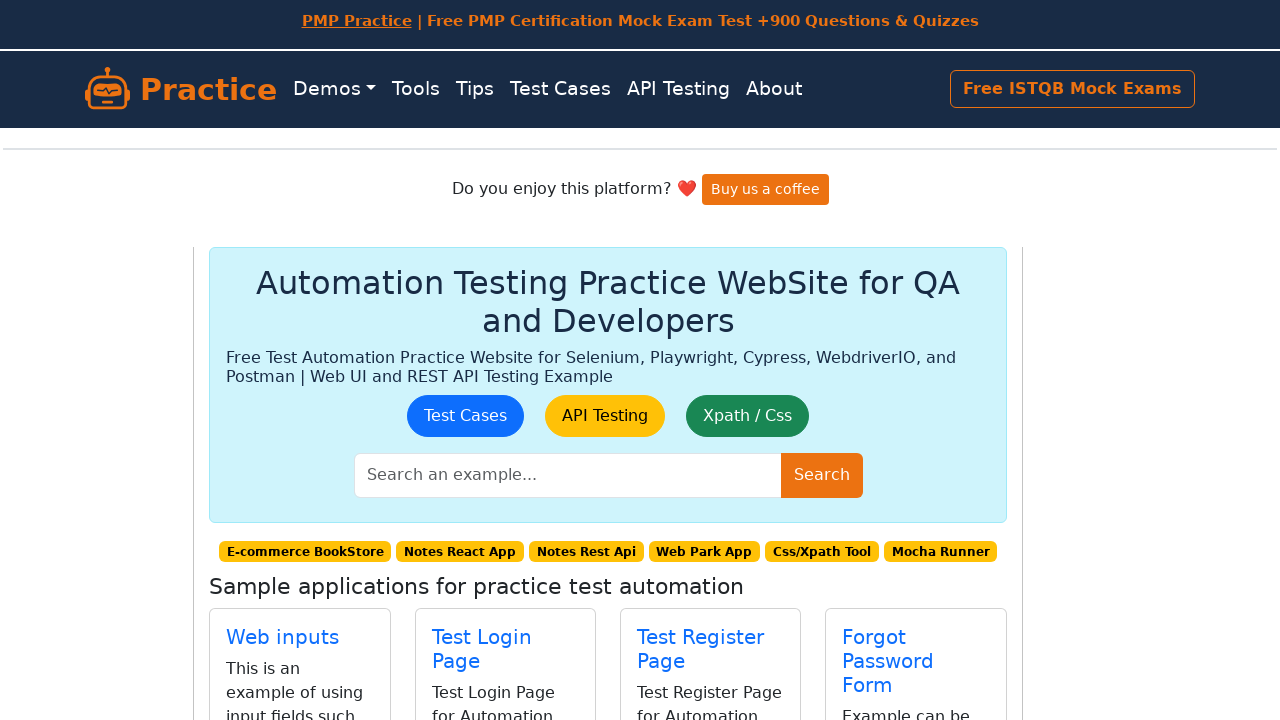

Navigated to practice testing site
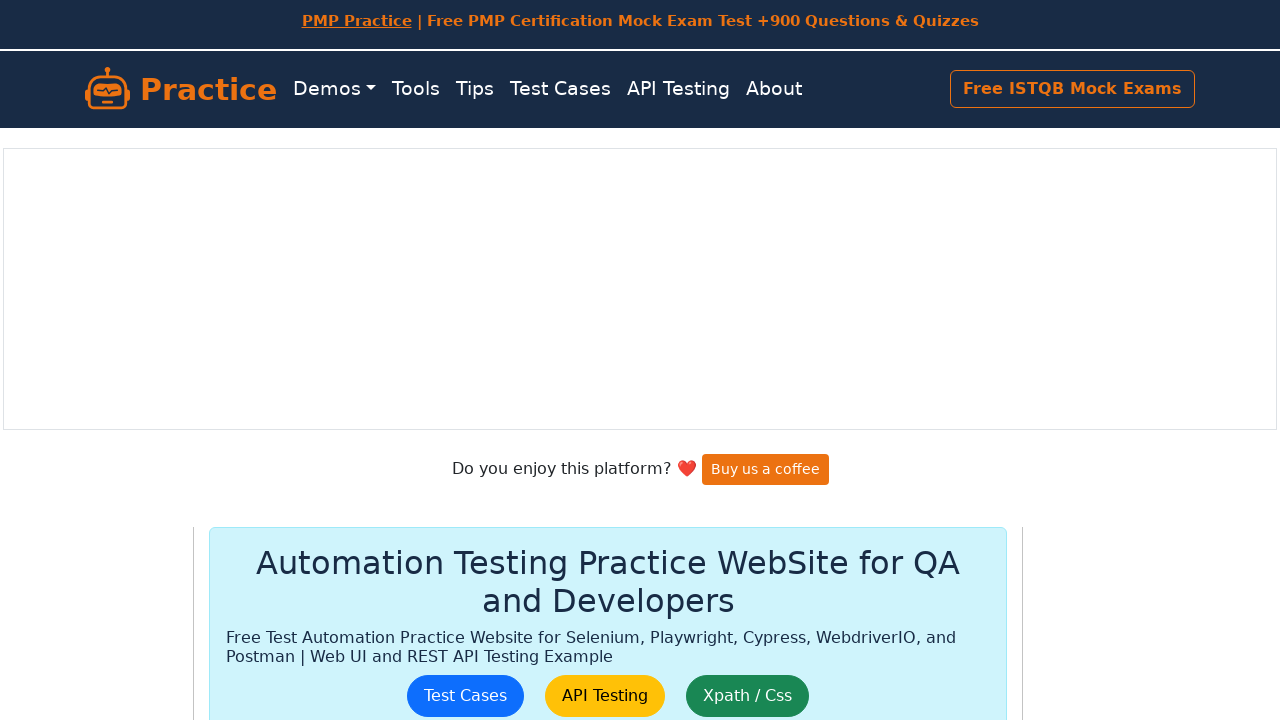

Located 'Web inputs' link
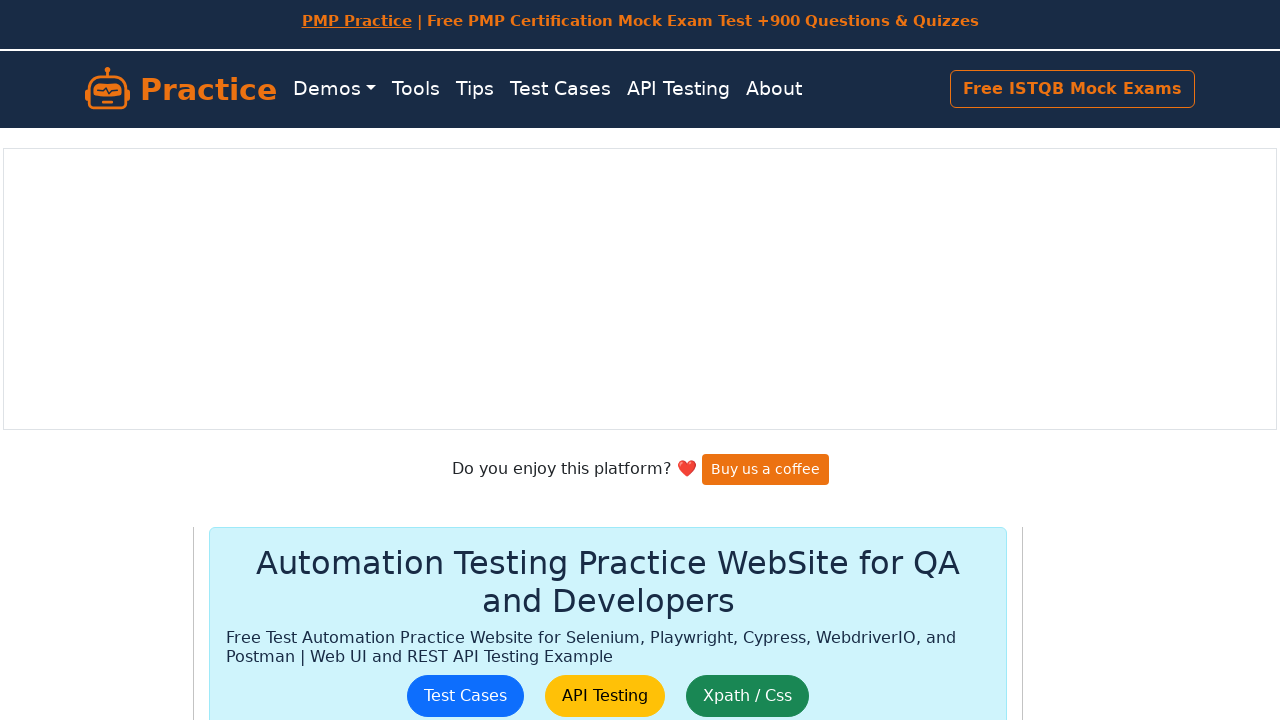

Verified 'Web inputs' link is enabled: True
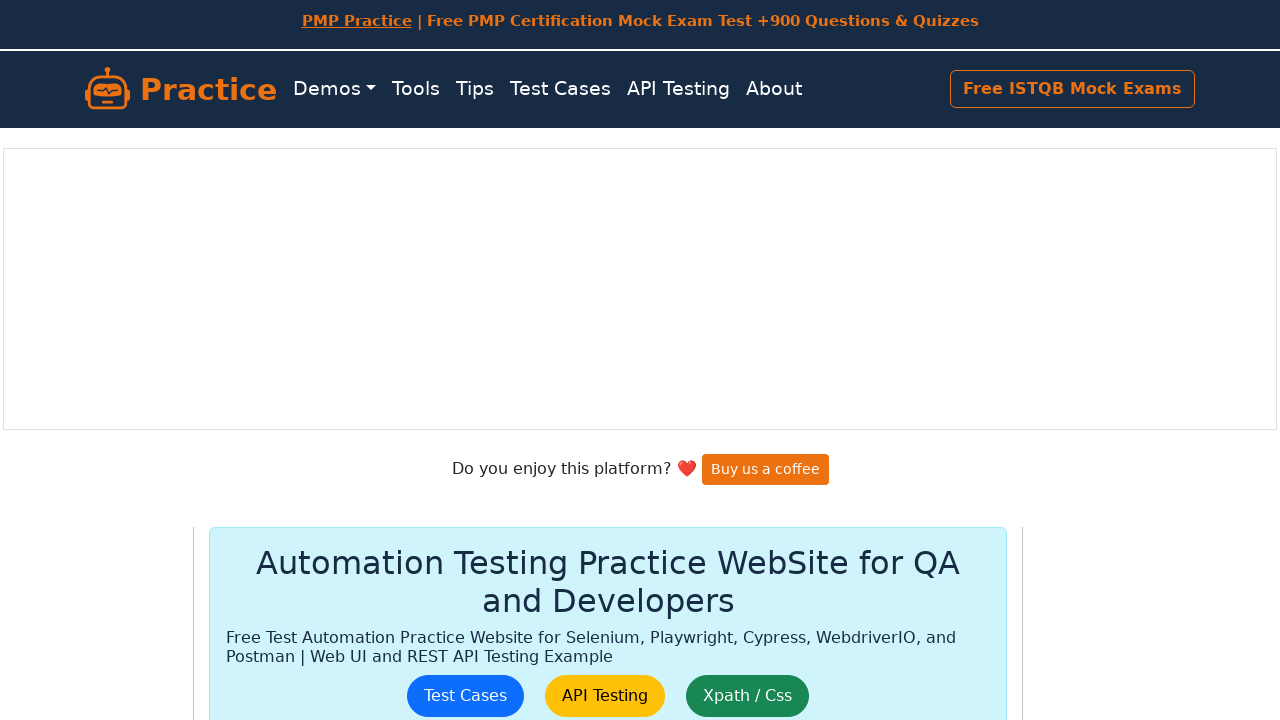

Clicked 'Web inputs' link at (283, 400) on a:text('Web inputs')
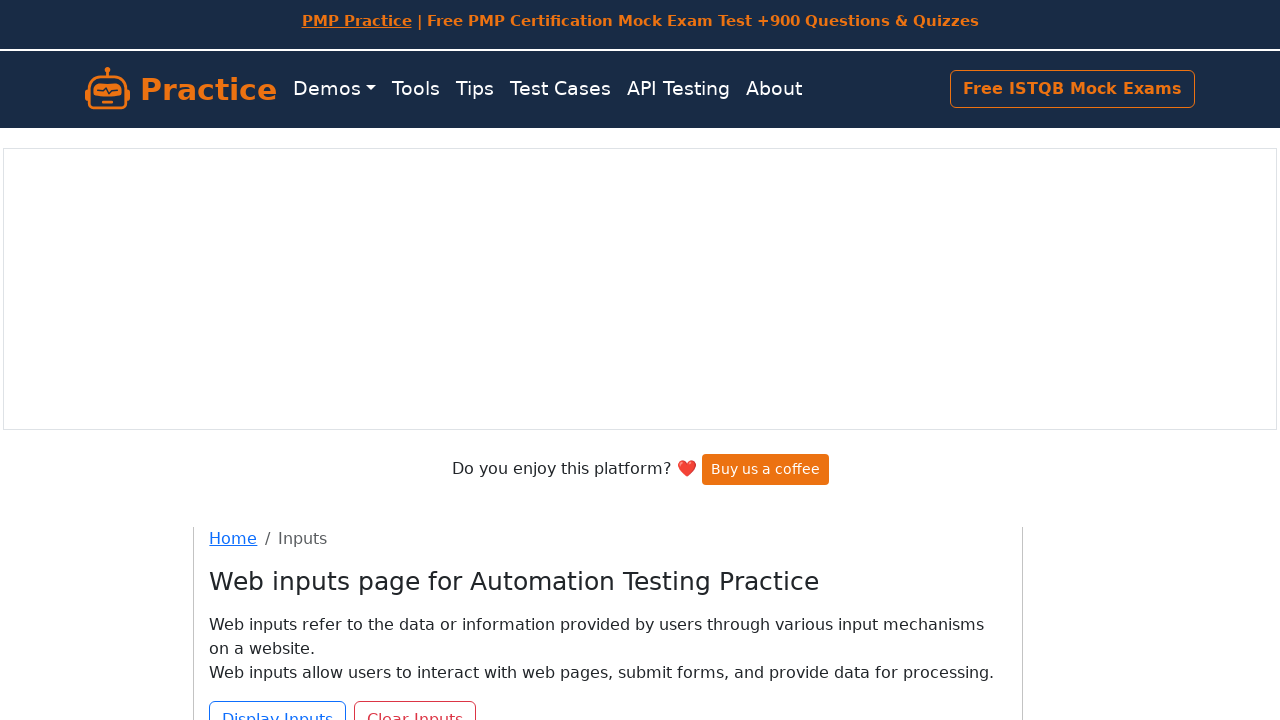

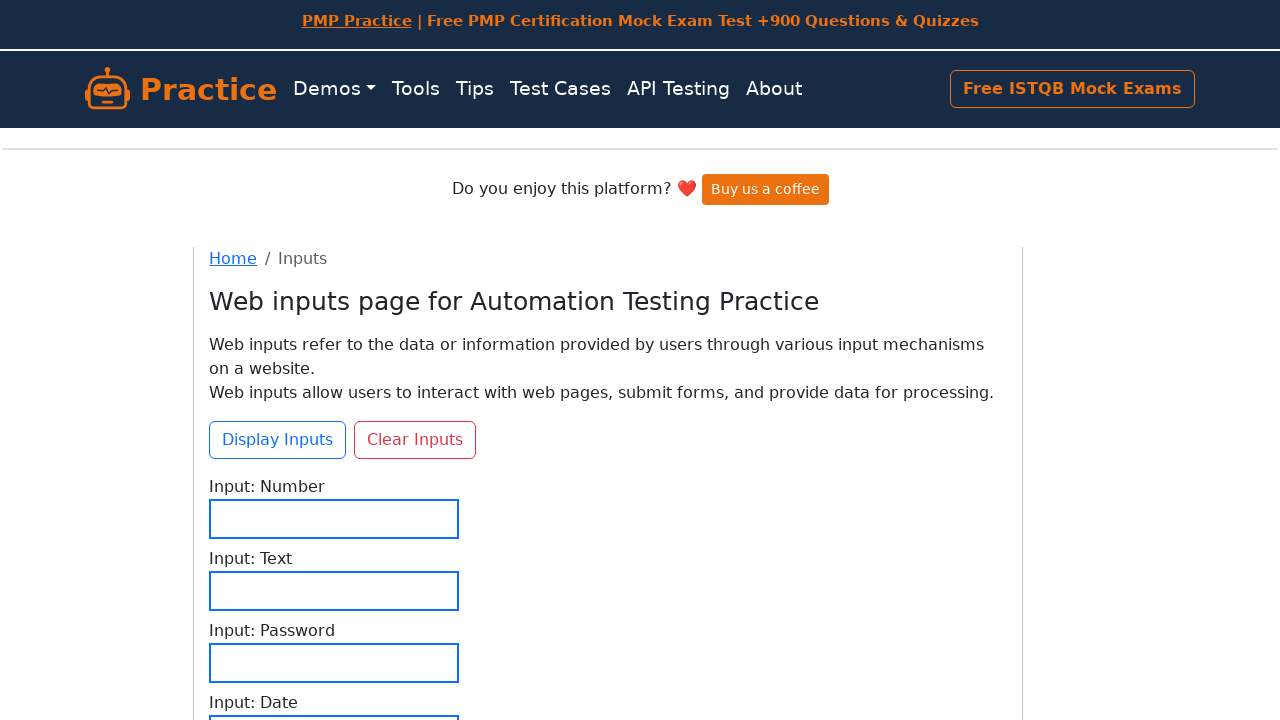